Tests dropdown selection using Playwright's select_option method to choose "Option 1" by visible text, then verifies the correct option is selected.

Starting URL: https://the-internet.herokuapp.com/dropdown

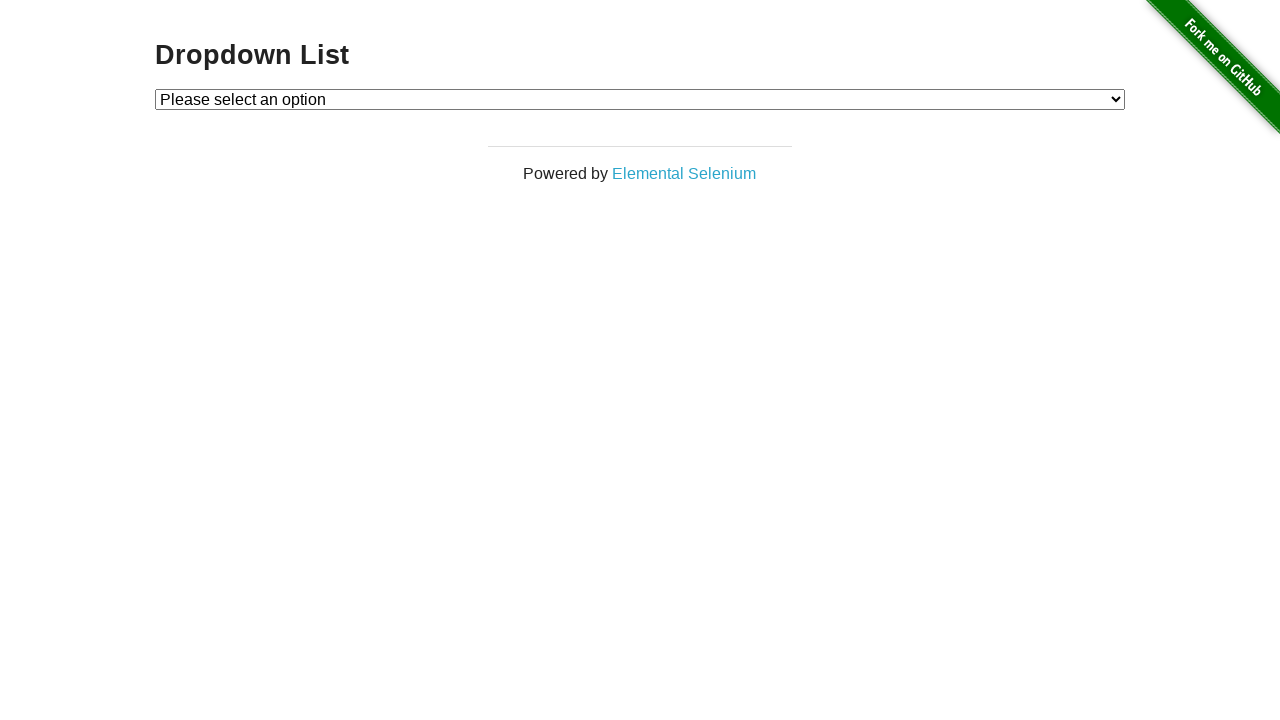

Selected 'Option 1' from dropdown using select_option on #dropdown
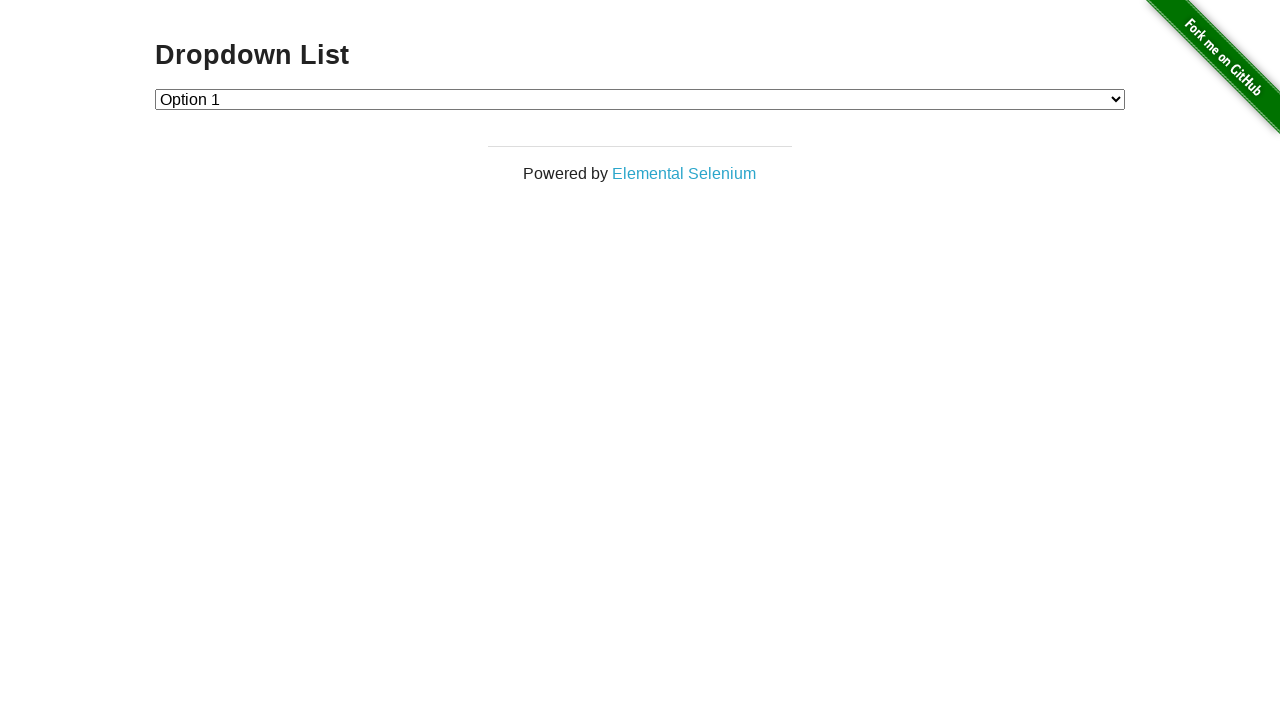

Retrieved selected option text from dropdown
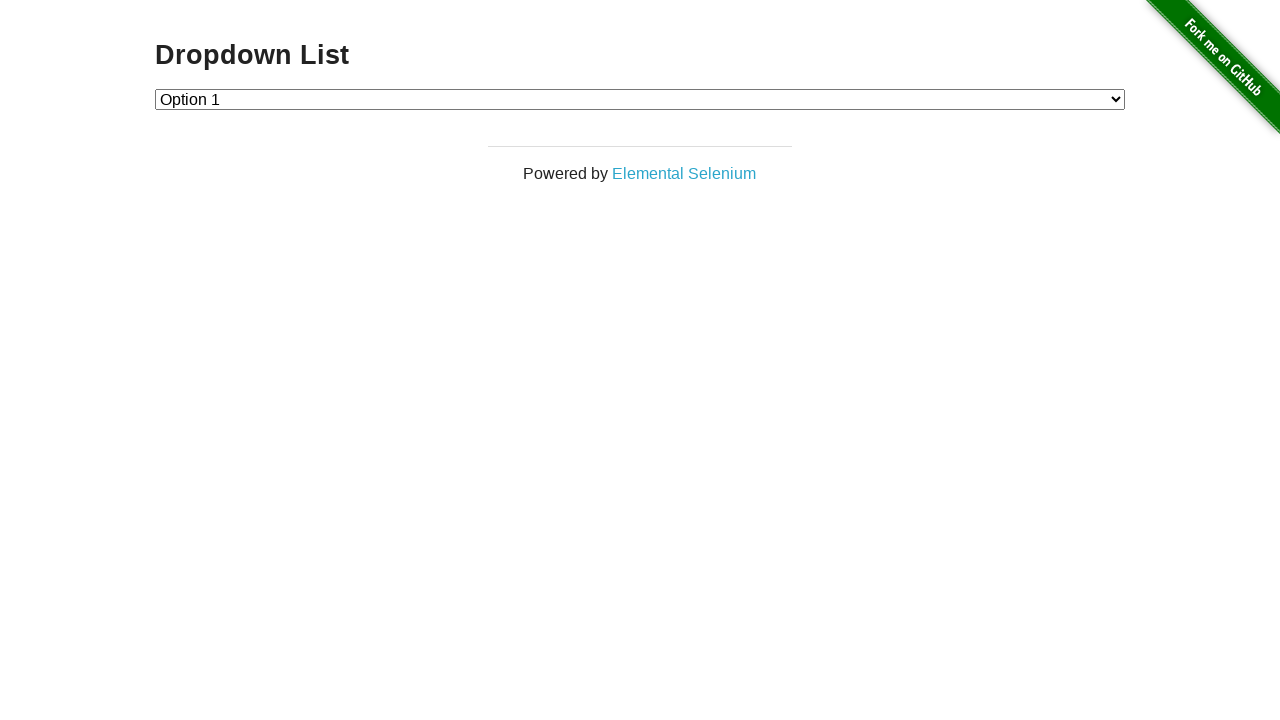

Verified that 'Option 1' is correctly selected
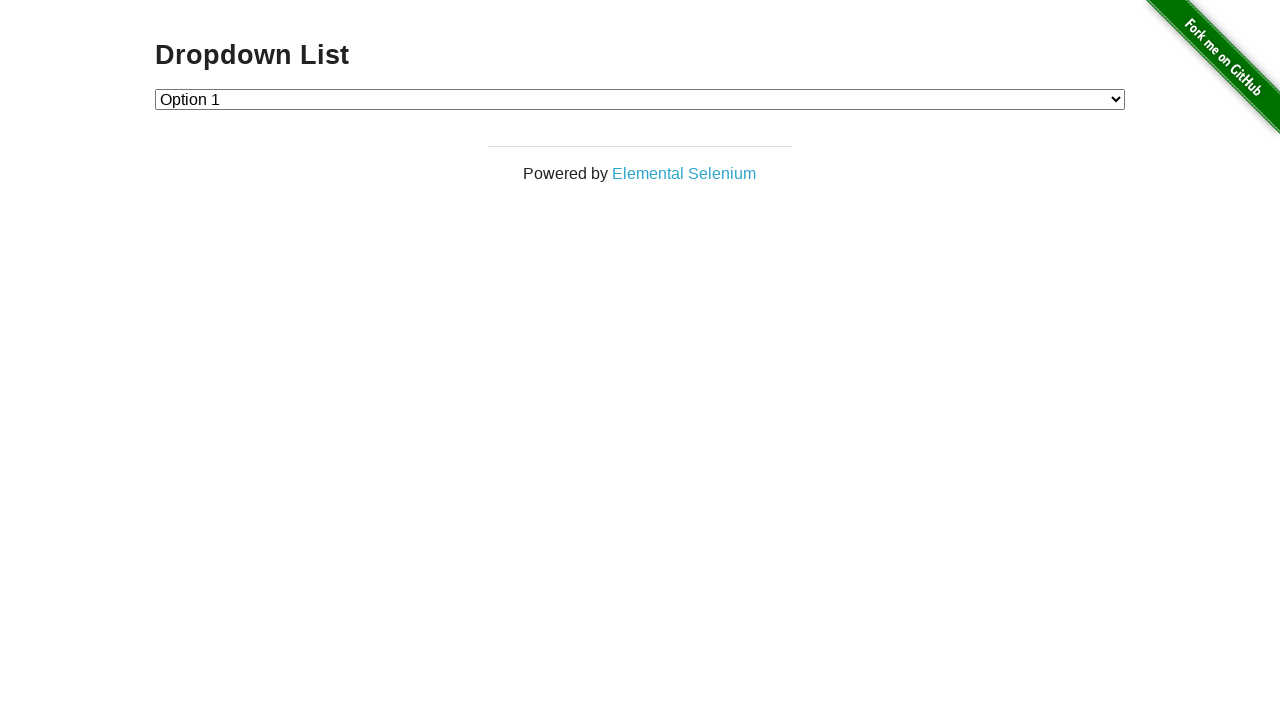

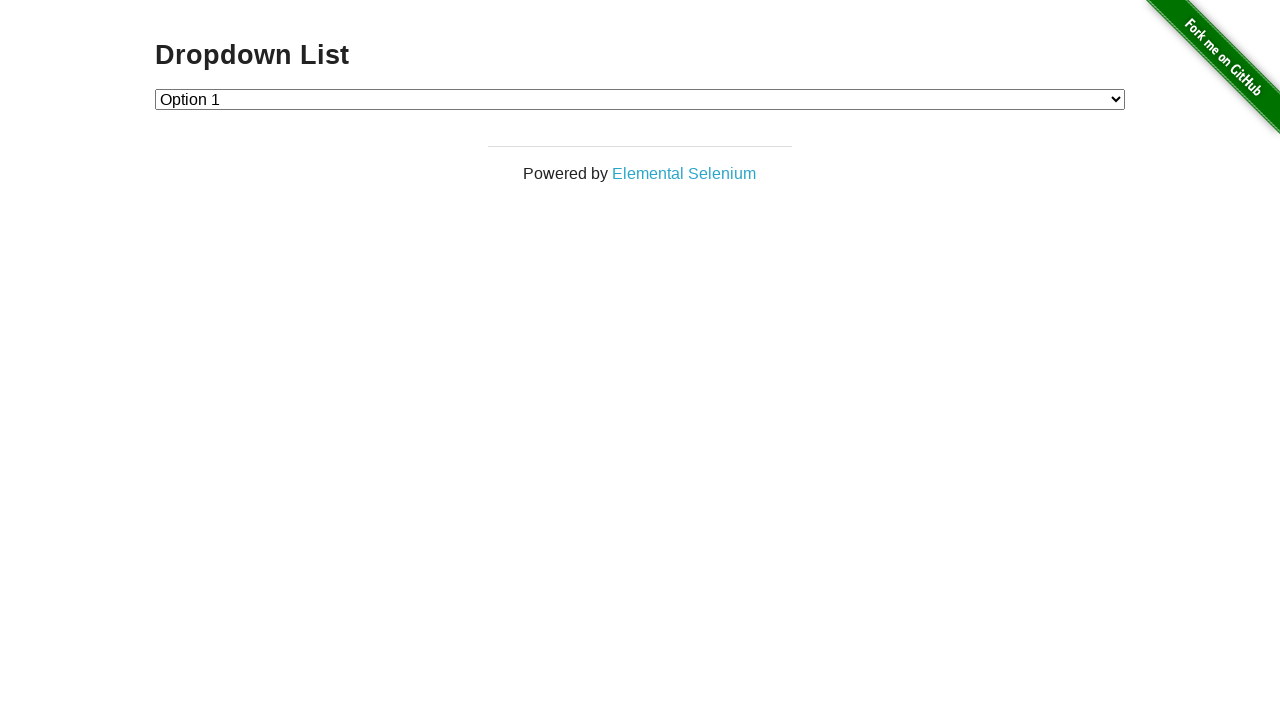